Tests the Rent-A-Cat page to verify Rent and Return buttons are present

Starting URL: https://cs1632.appspot.com/

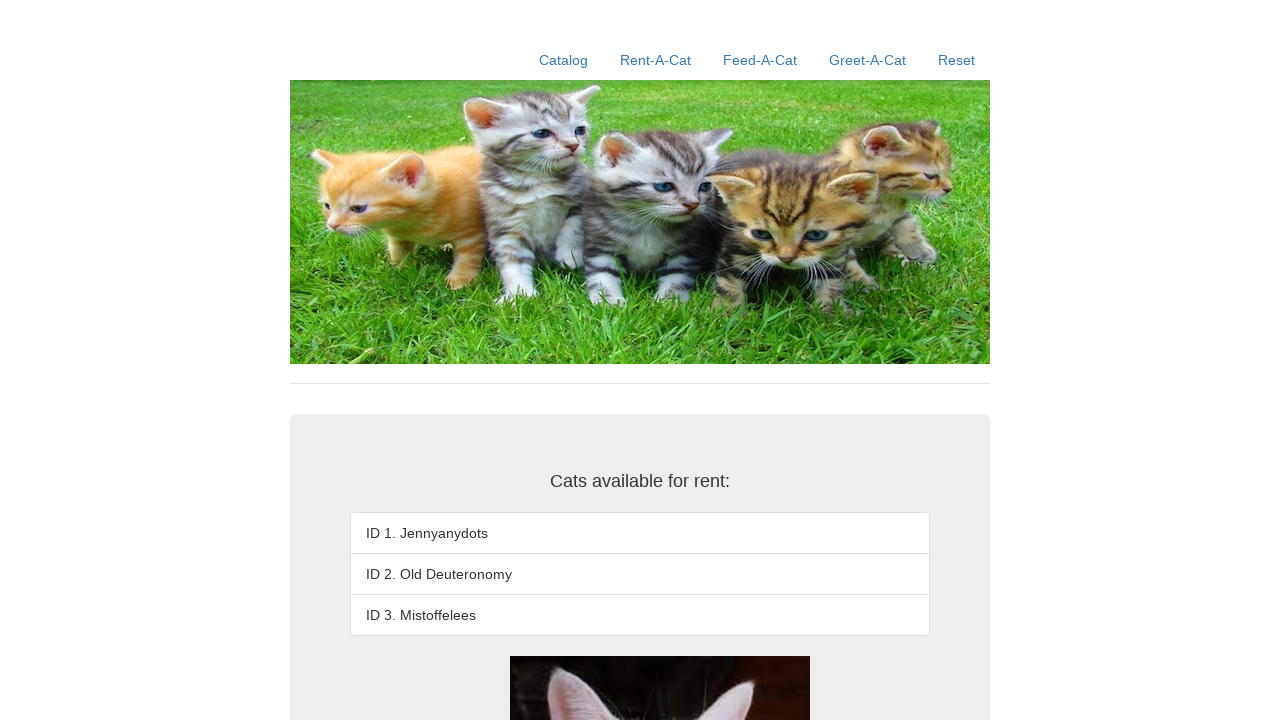

Set cookies to reset rental state (1=false, 2=false, 3=false)
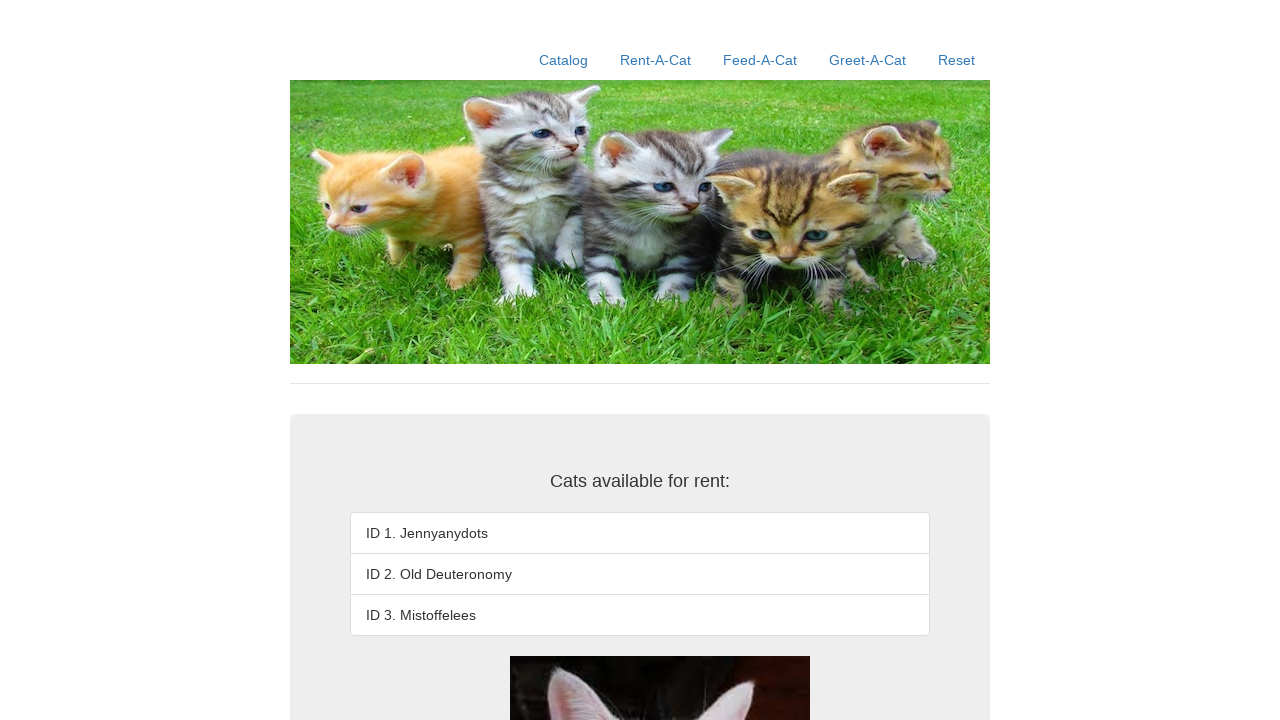

Clicked Rent-A-Cat link to navigate to rental page at (656, 60) on text=Rent-A-Cat
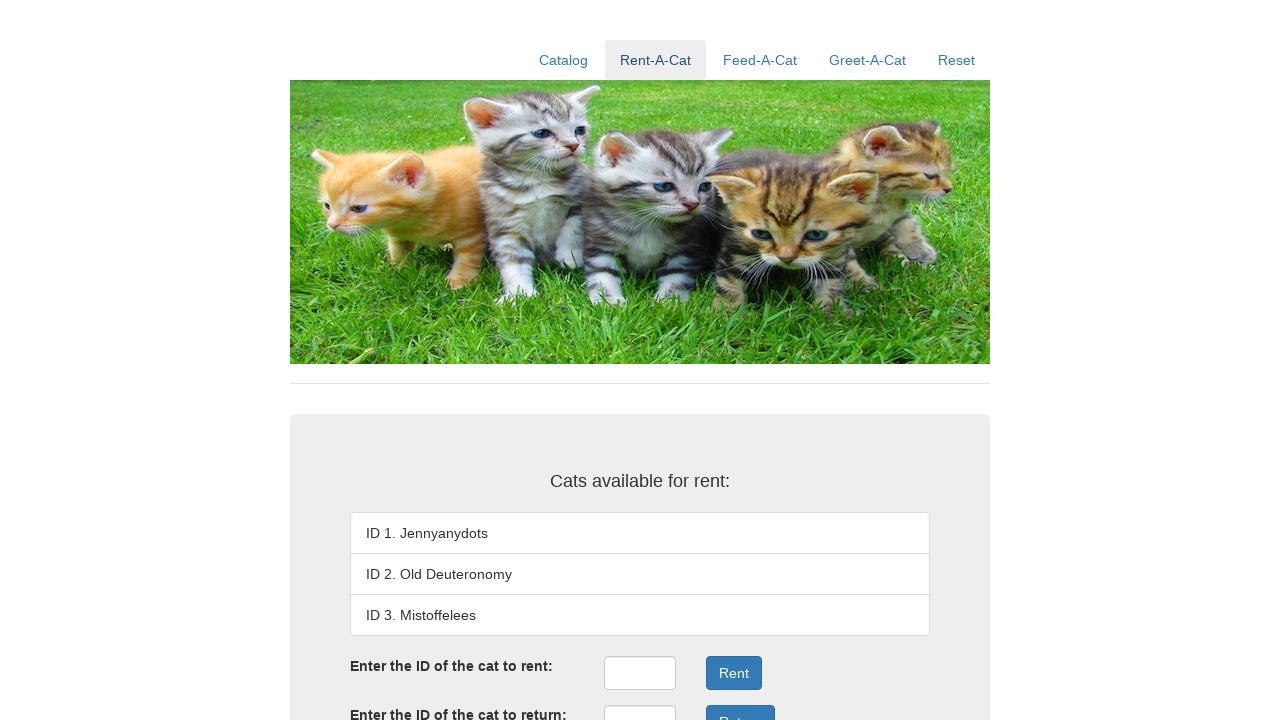

Verified Rent button is present on the page
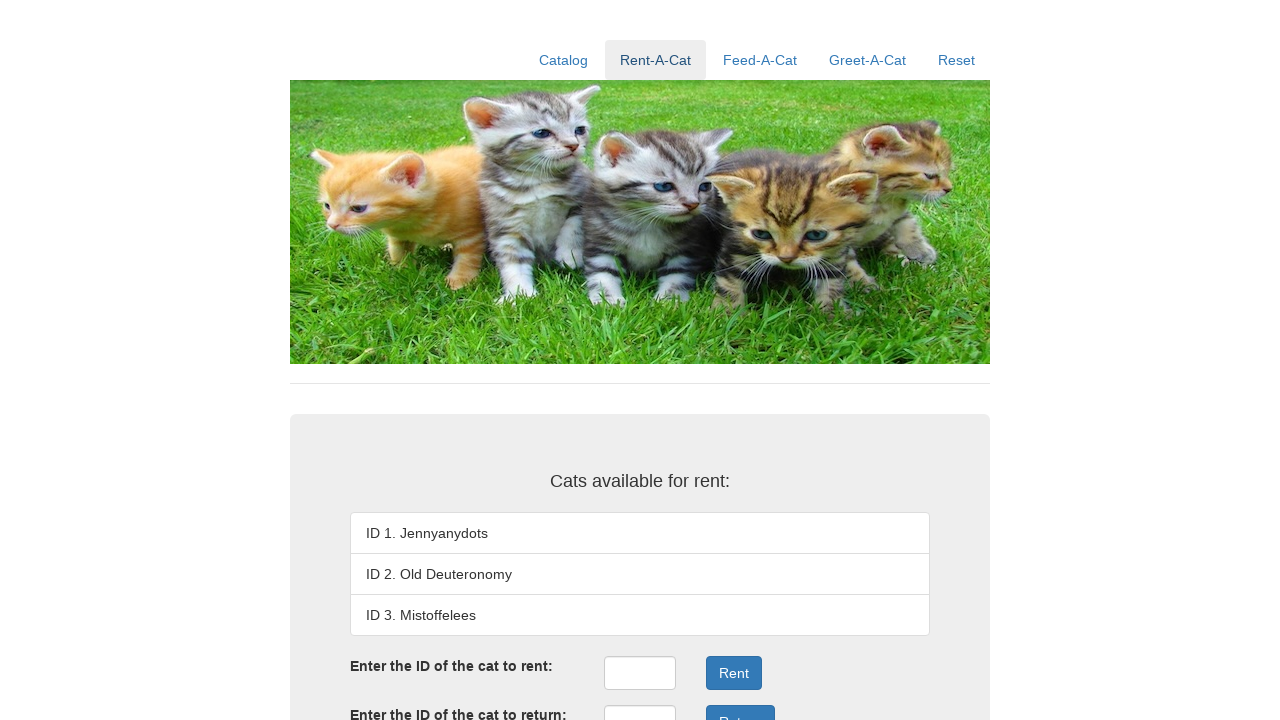

Verified Return button is present on the page
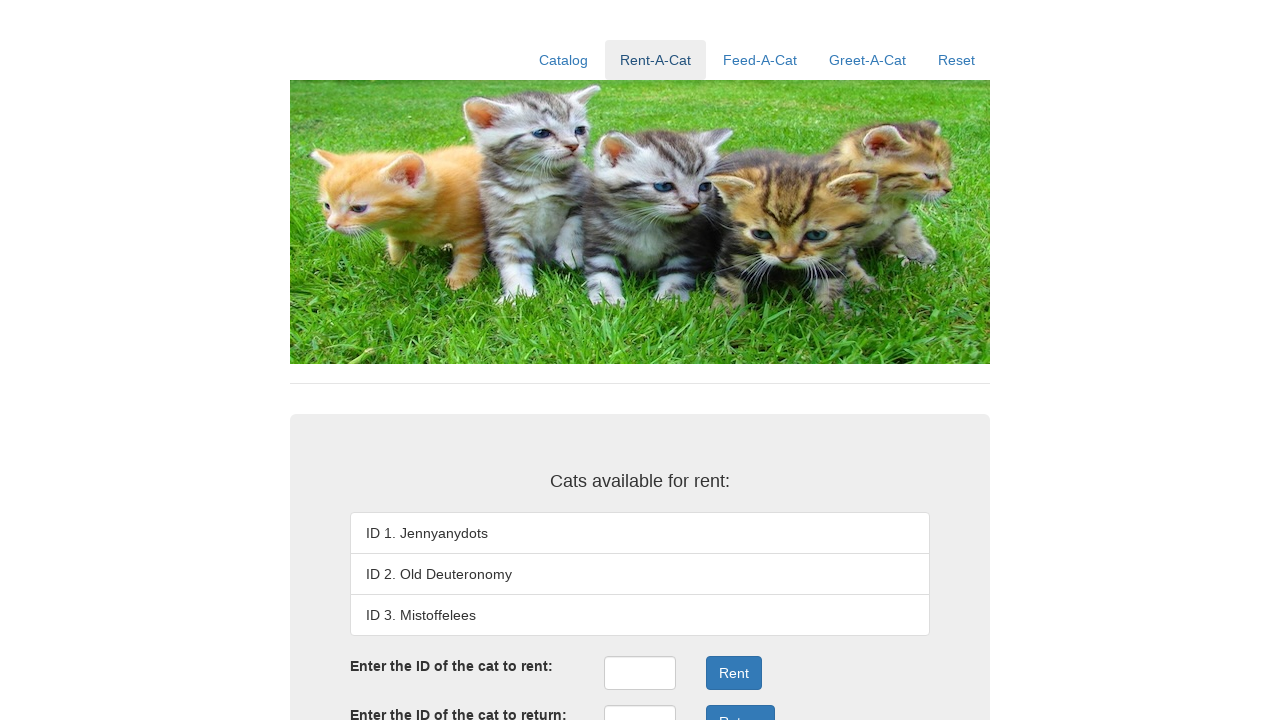

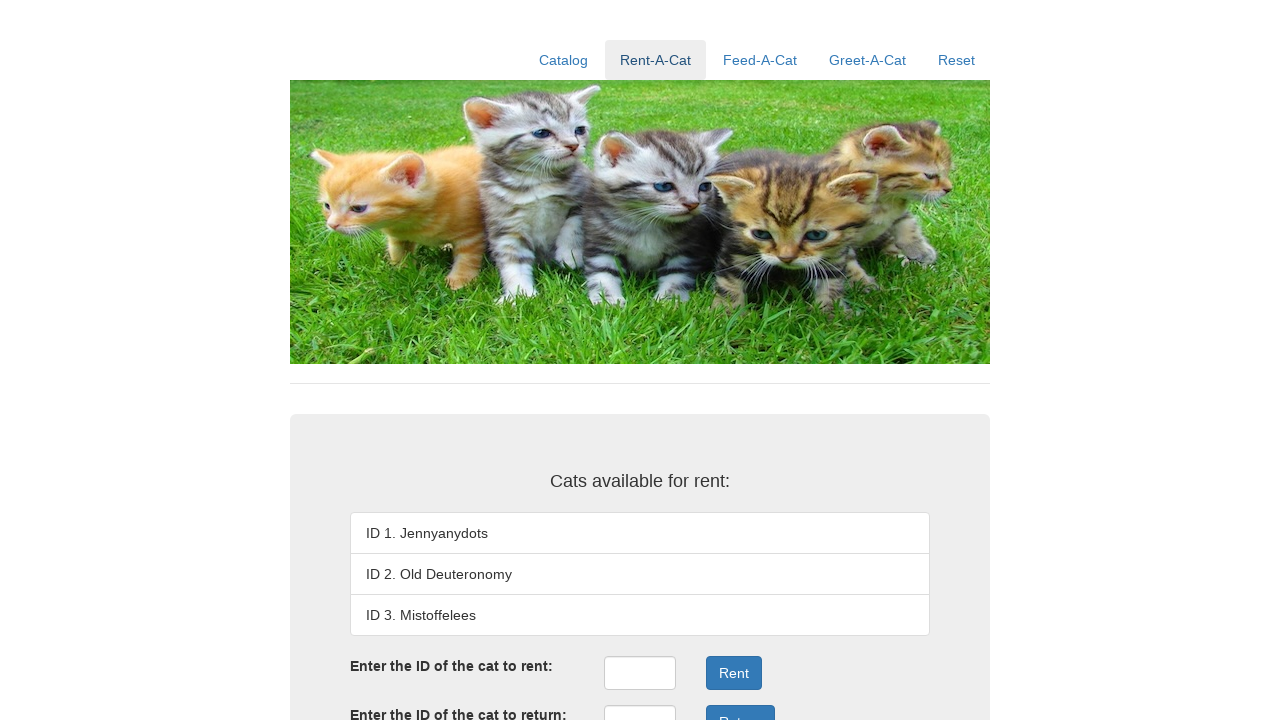